Tests radio button and checkbox selection states by clicking age options and language preferences

Starting URL: https://automationfc.github.io/basic-form/

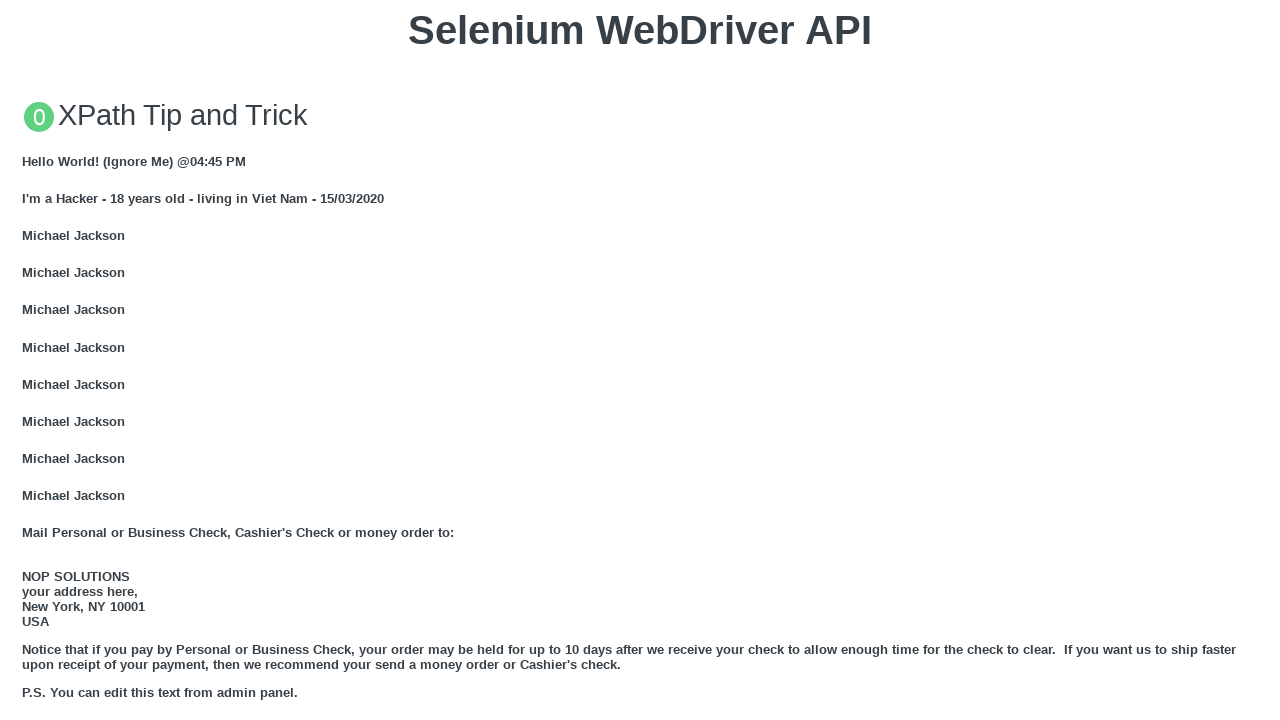

Clicked 'Under 18' age radio button at (28, 360) on #under_18
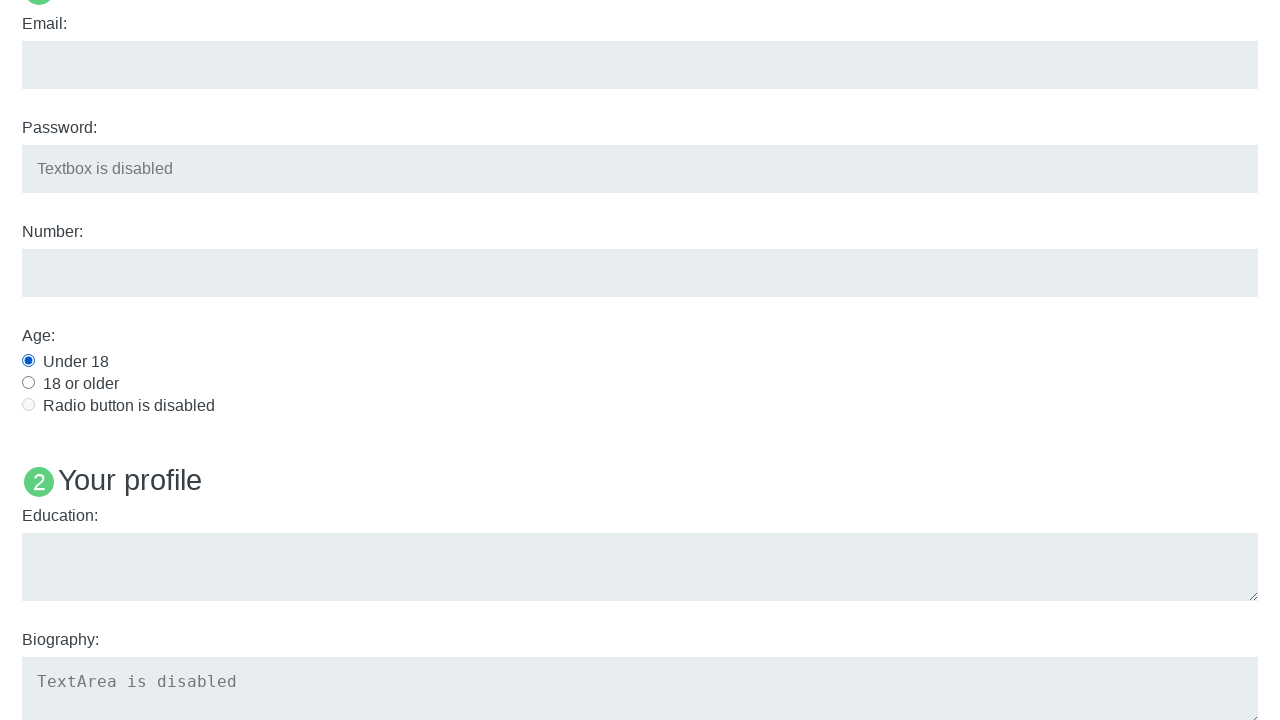

Clicked 'Java' language checkbox at (28, 361) on #java
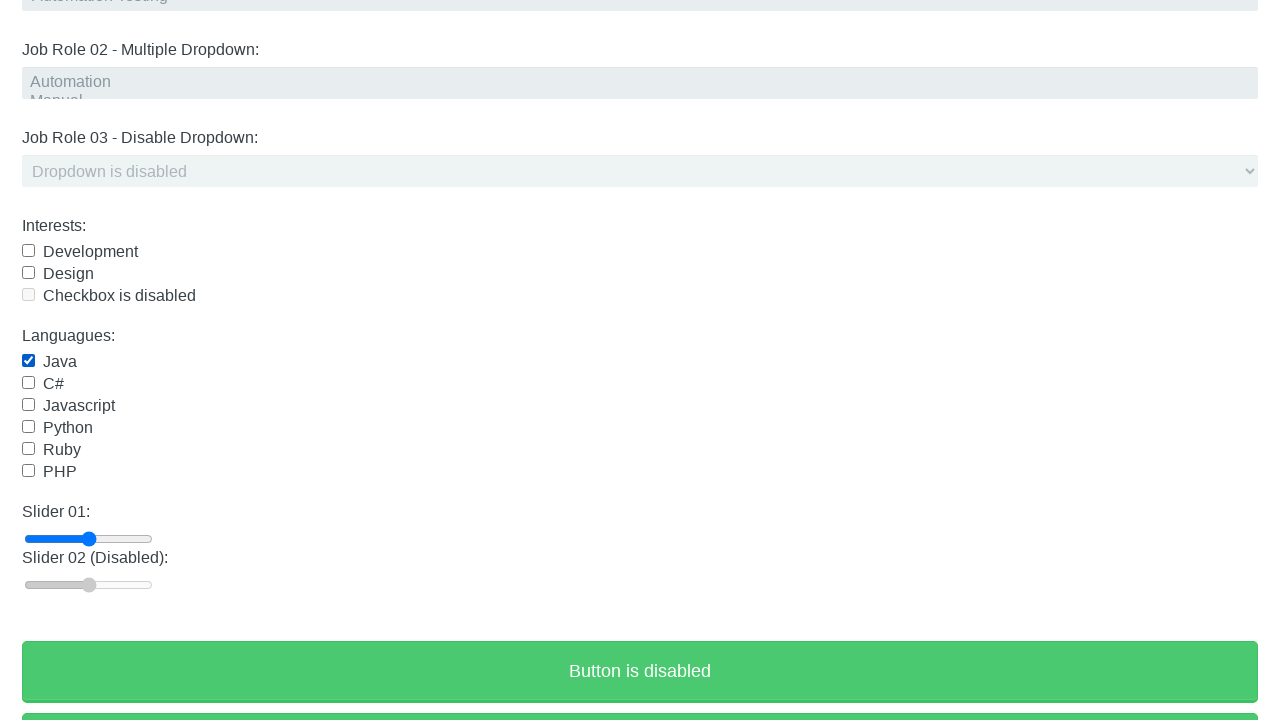

Verified 'Under 18' radio button is selected
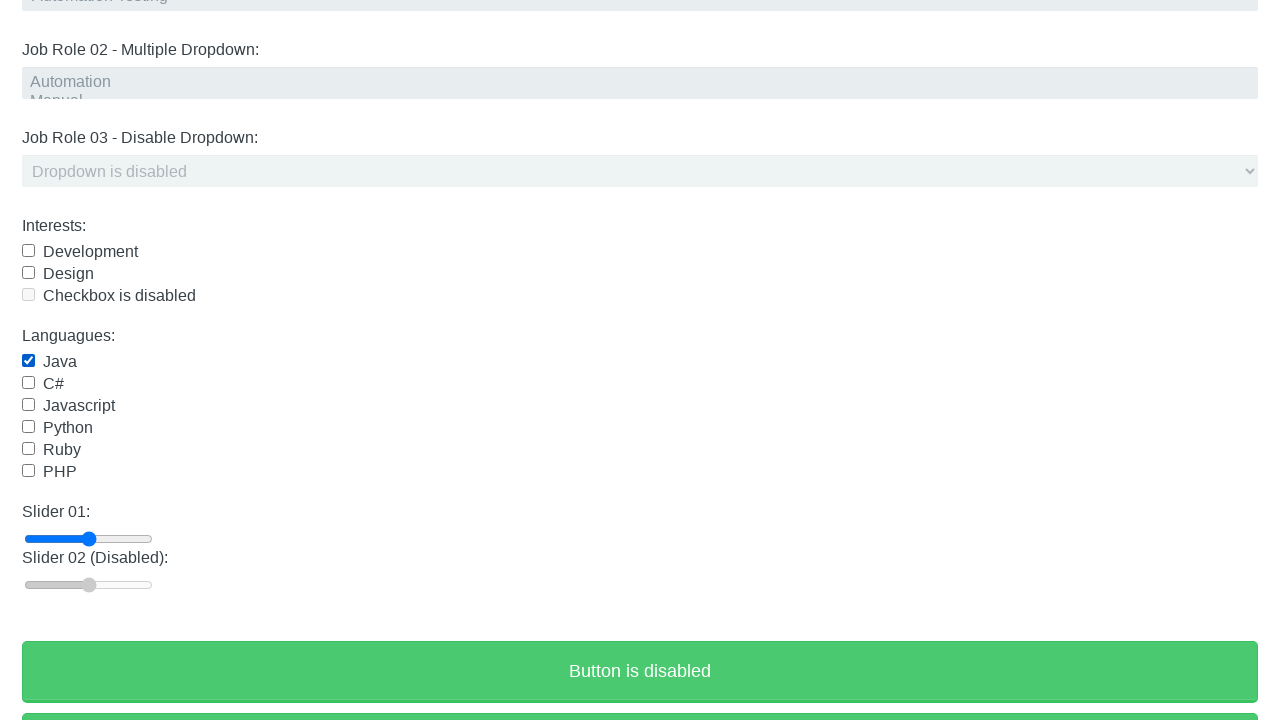

Verified 'Java' checkbox is selected
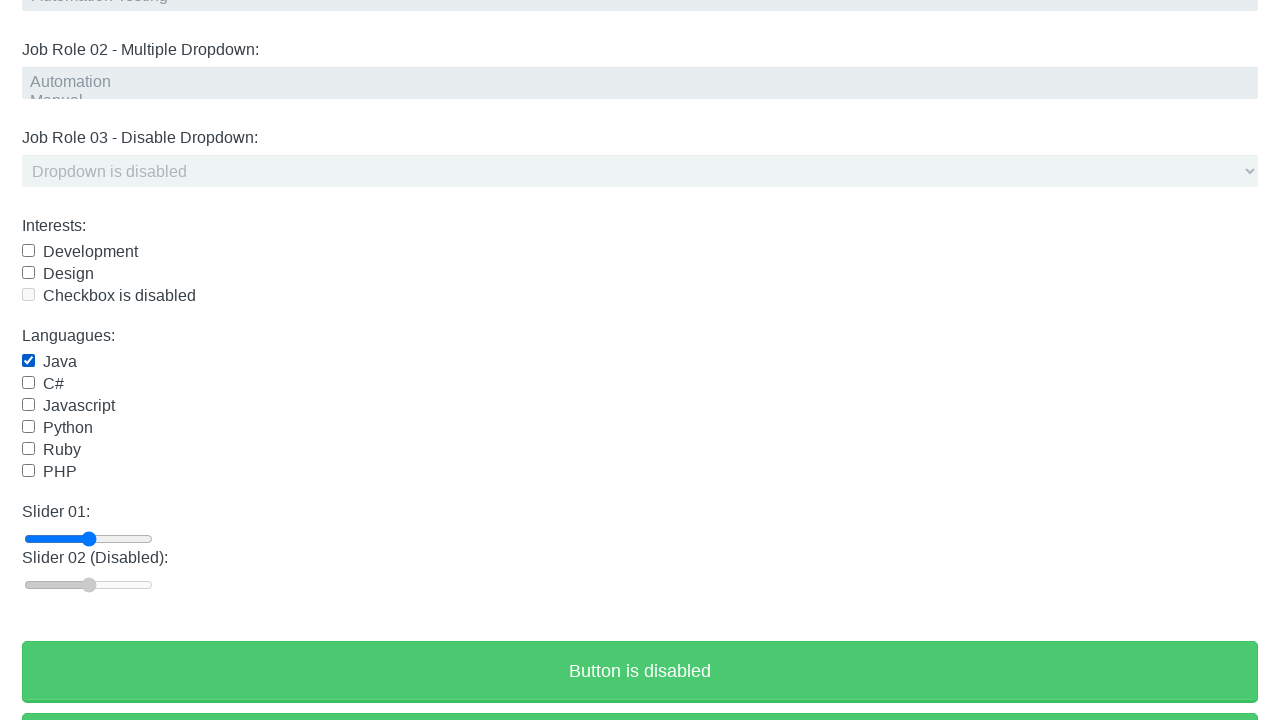

Clicked 'Over 18' age radio button to uncheck 'Under 18' at (28, 360) on #over_18
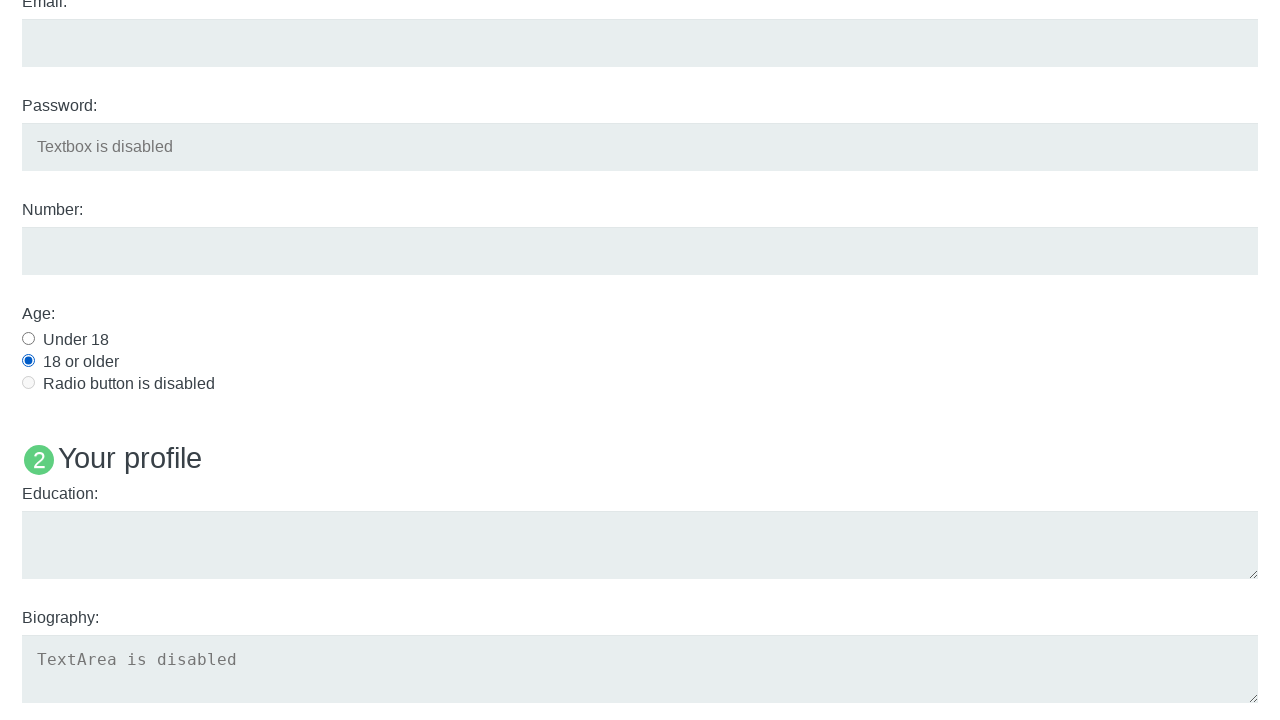

Clicked 'Java' checkbox again to uncheck it at (28, 361) on #java
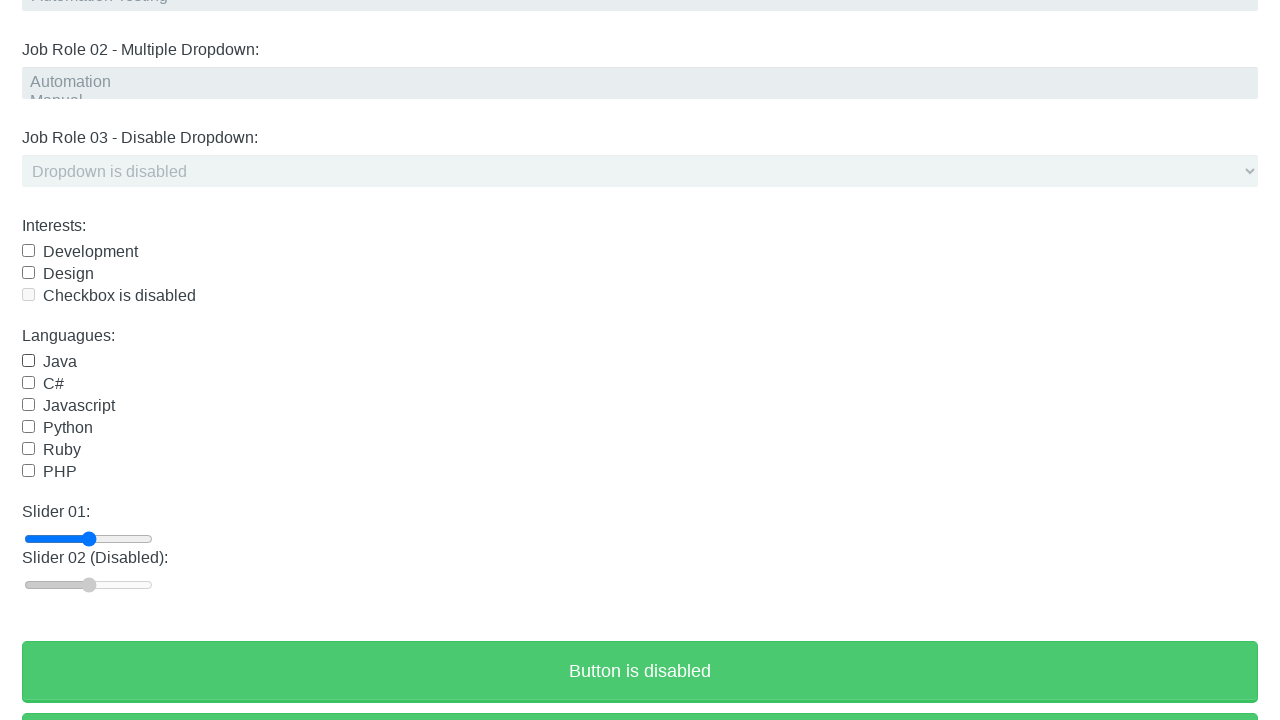

Verified 'Under 18' radio button is no longer selected
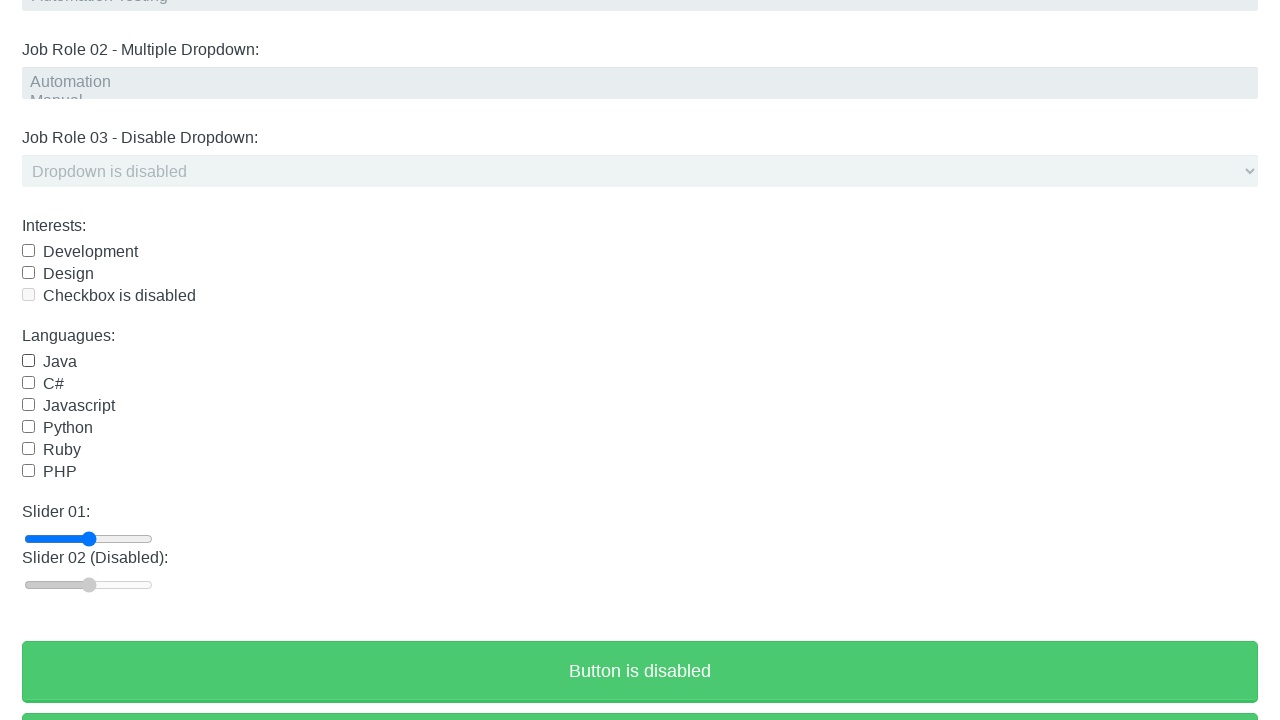

Verified 'Java' checkbox is no longer selected
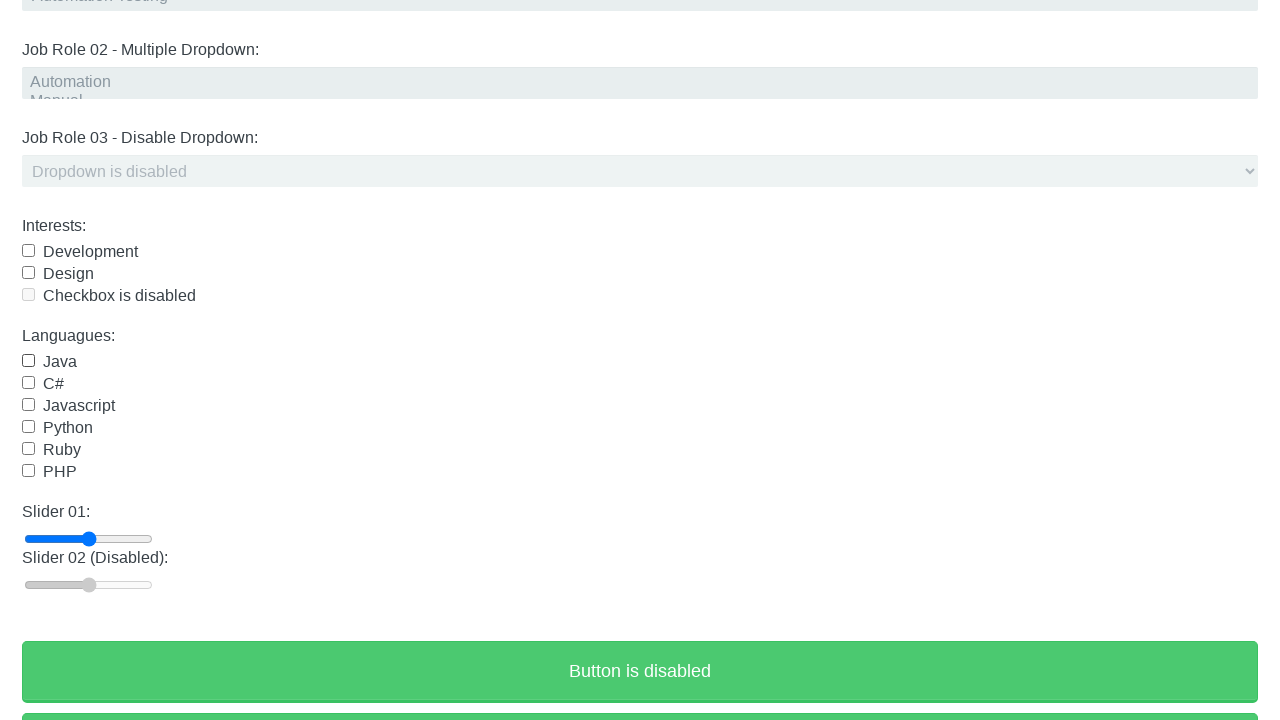

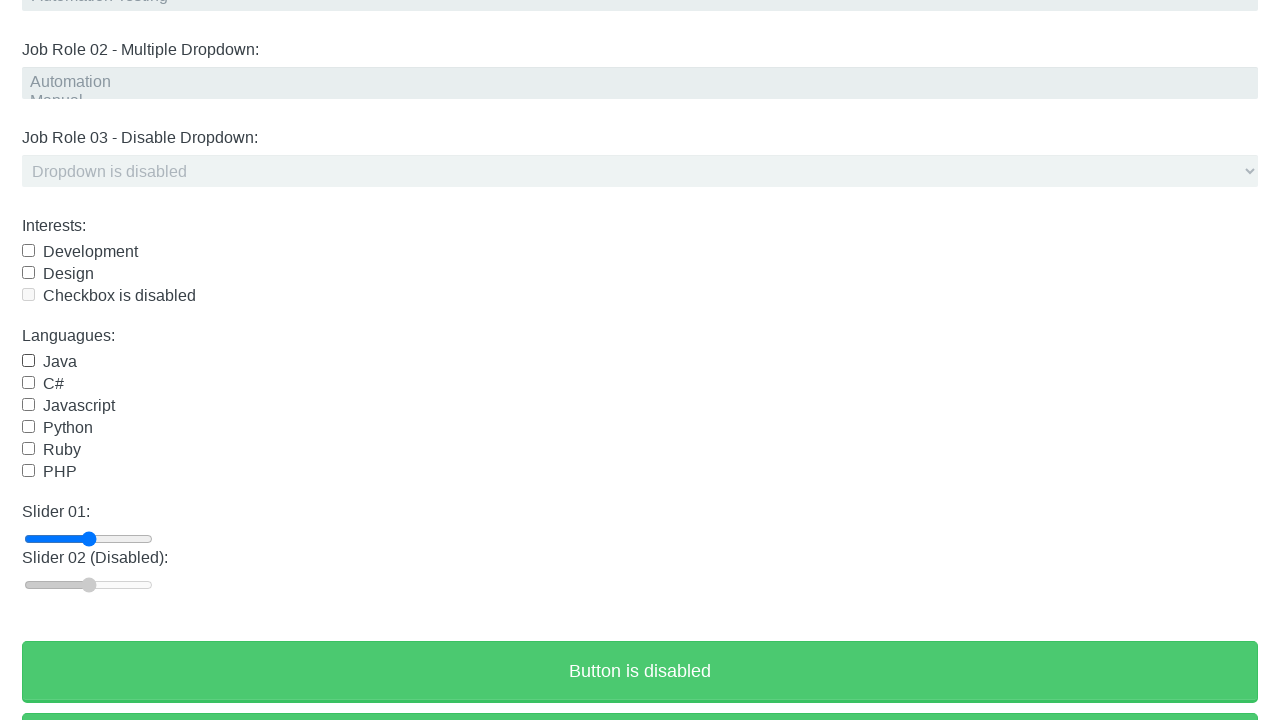